Navigates to Rahul Shetty Academy website and verifies the page loads by checking the title

Starting URL: https://www.rahulshettyacademy.com

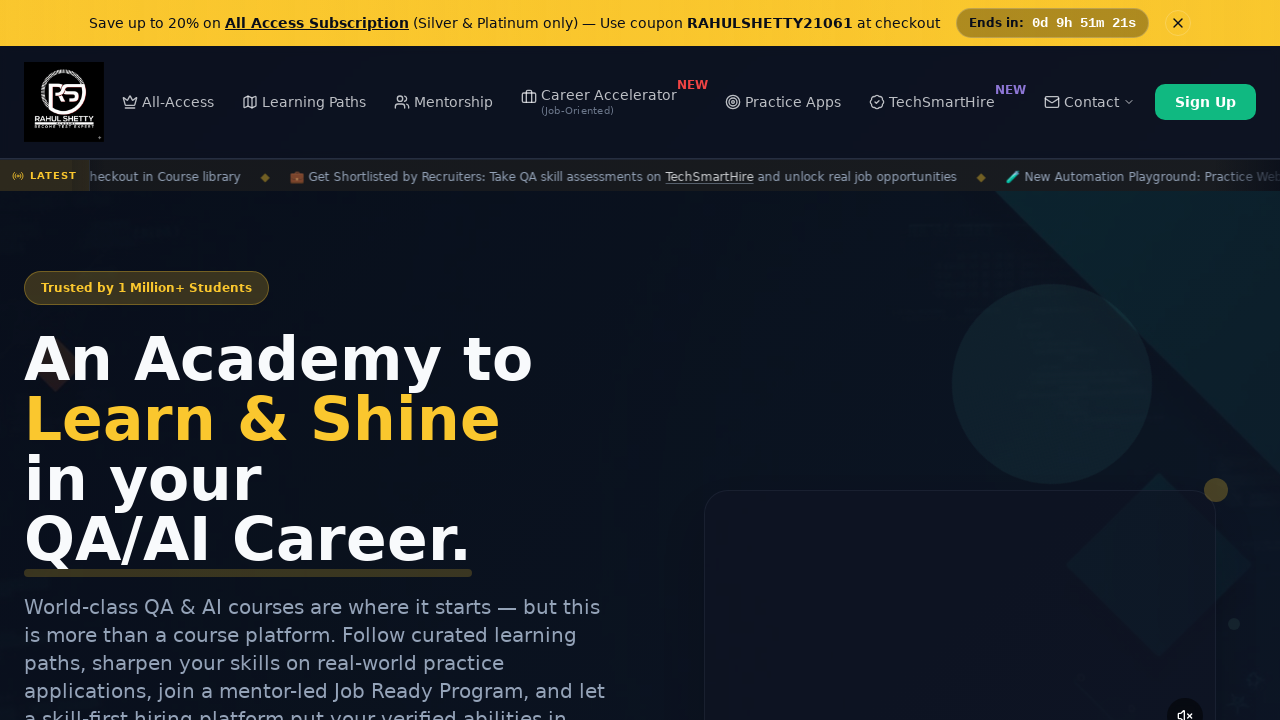

Navigated to Rahul Shetty Academy website
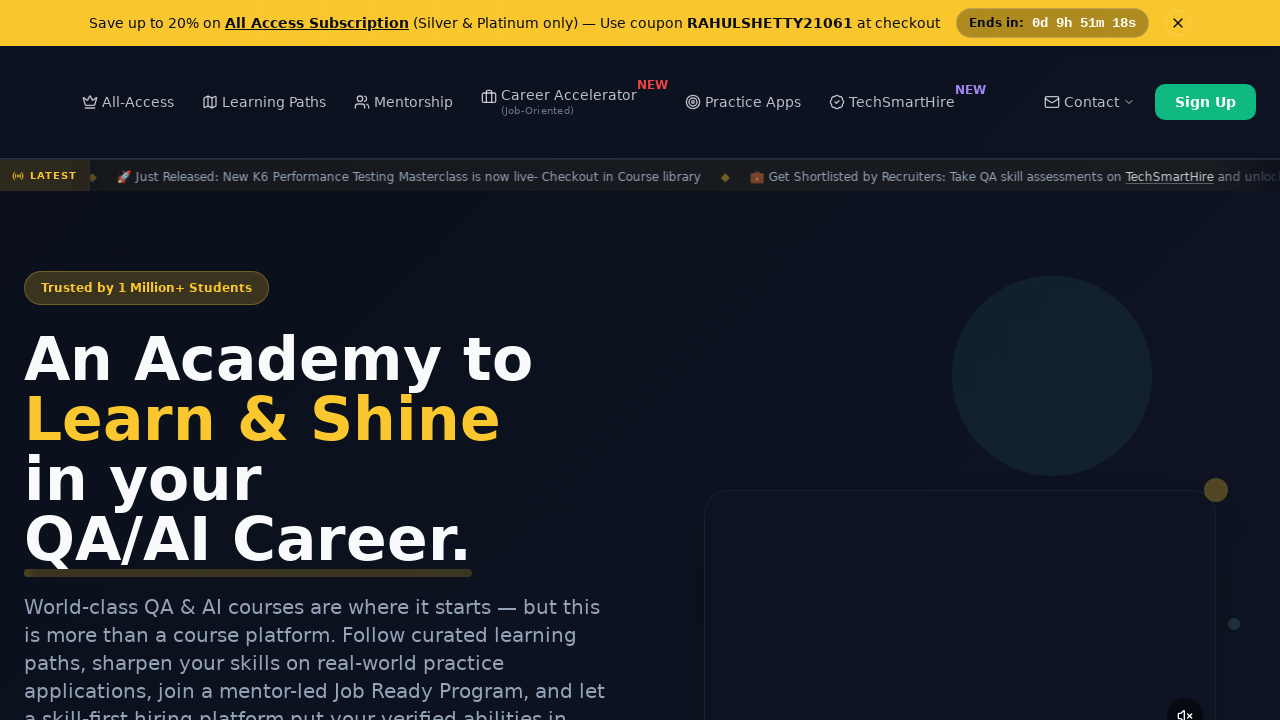

Retrieved page title: Rahul Shetty Academy | QA Automation, Playwright, AI Testing & Online Training
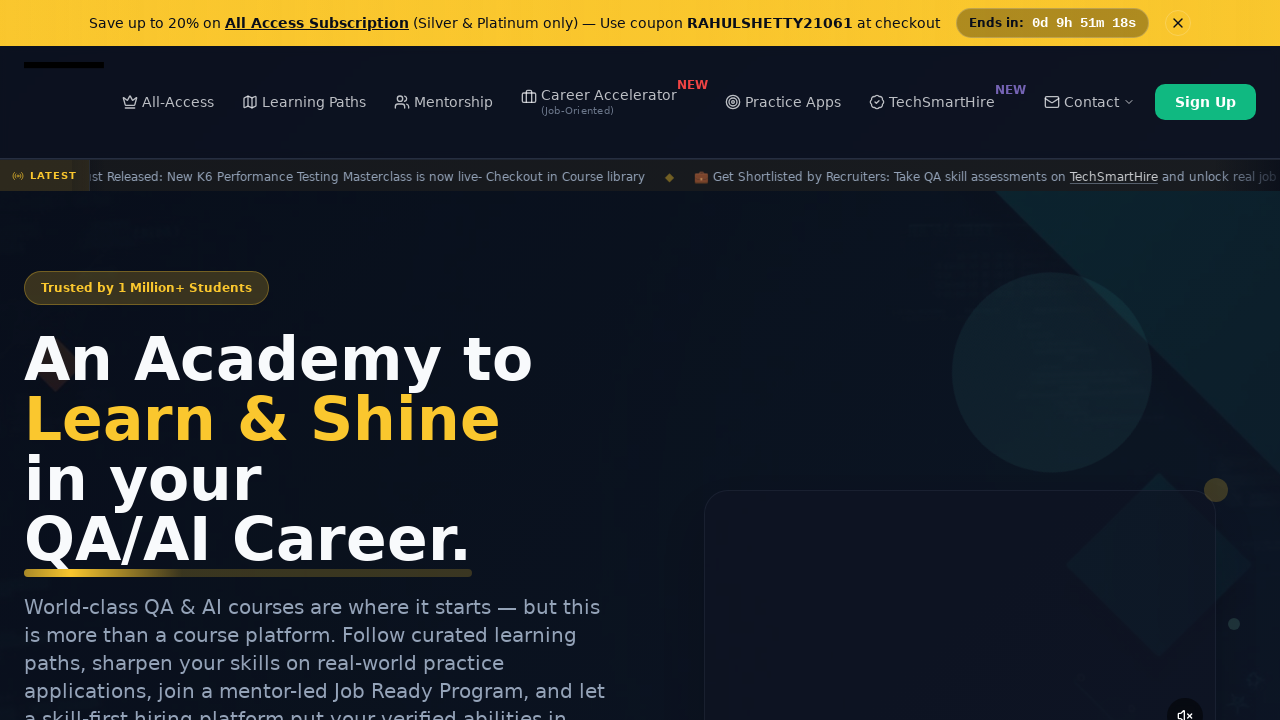

Page fully loaded (DOM content loaded)
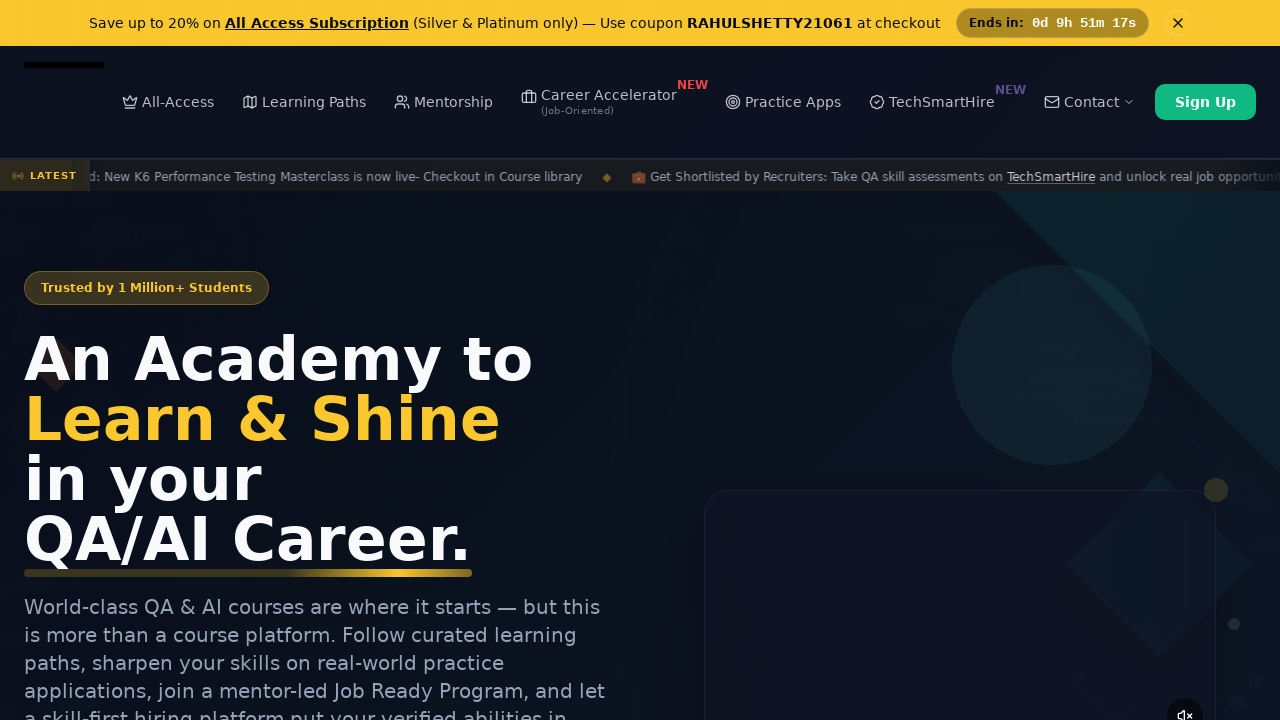

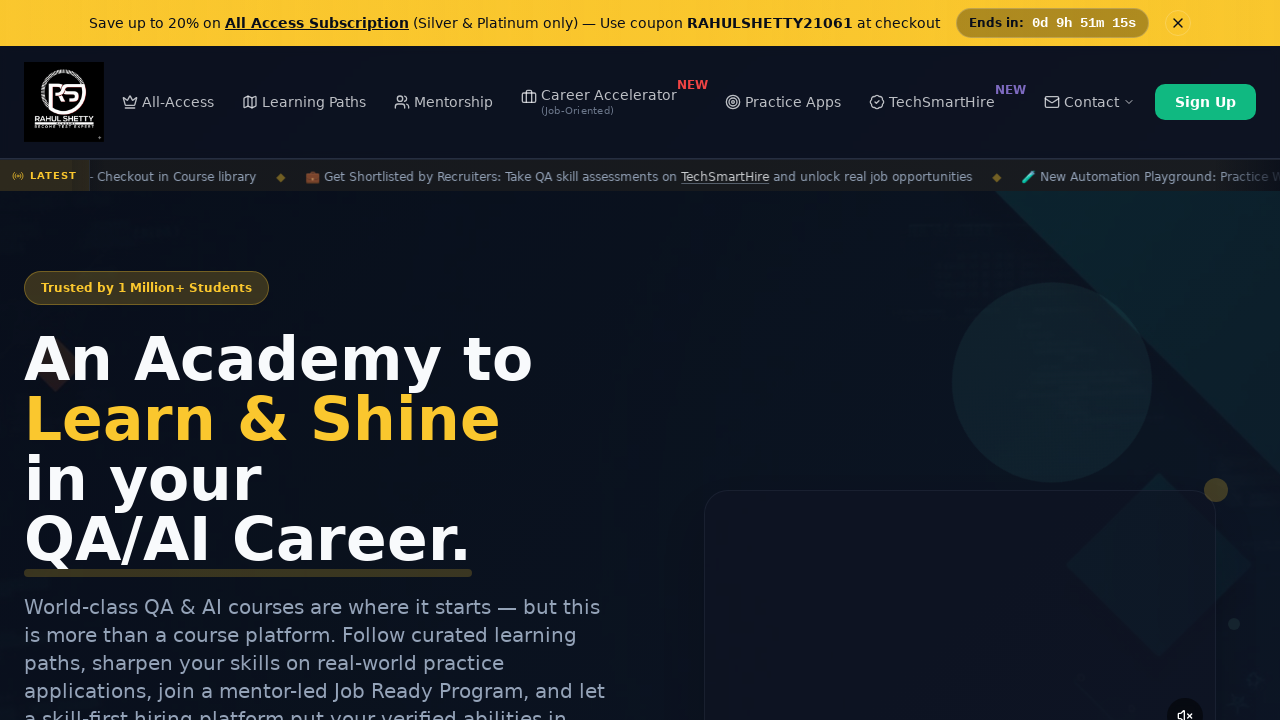